Tests the vocabulary search functionality on the Brazilian Academy of Letters (ABL) website by entering a word in the search input and clicking the search button to verify if the word exists in the vocabulary

Starting URL: http://www.academia.org.br/print/nossa-lingua/busca-no-vocabulario

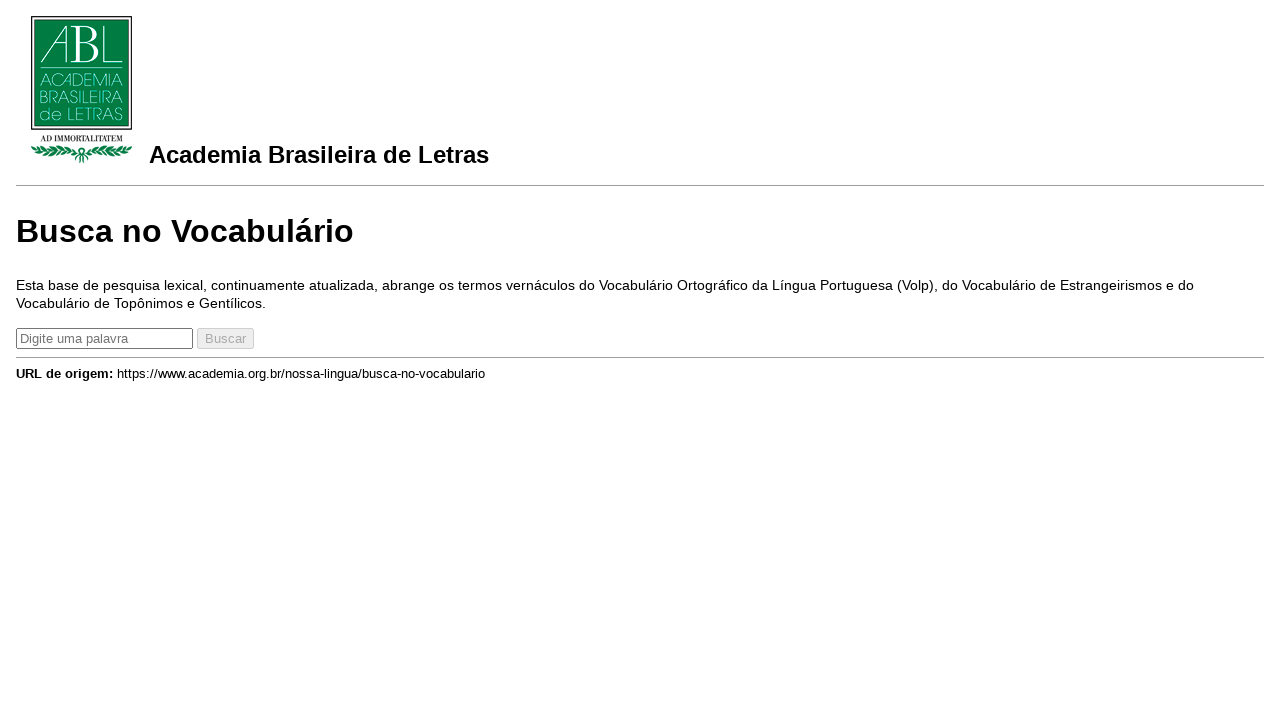

Filled search input with 'literatura' on input
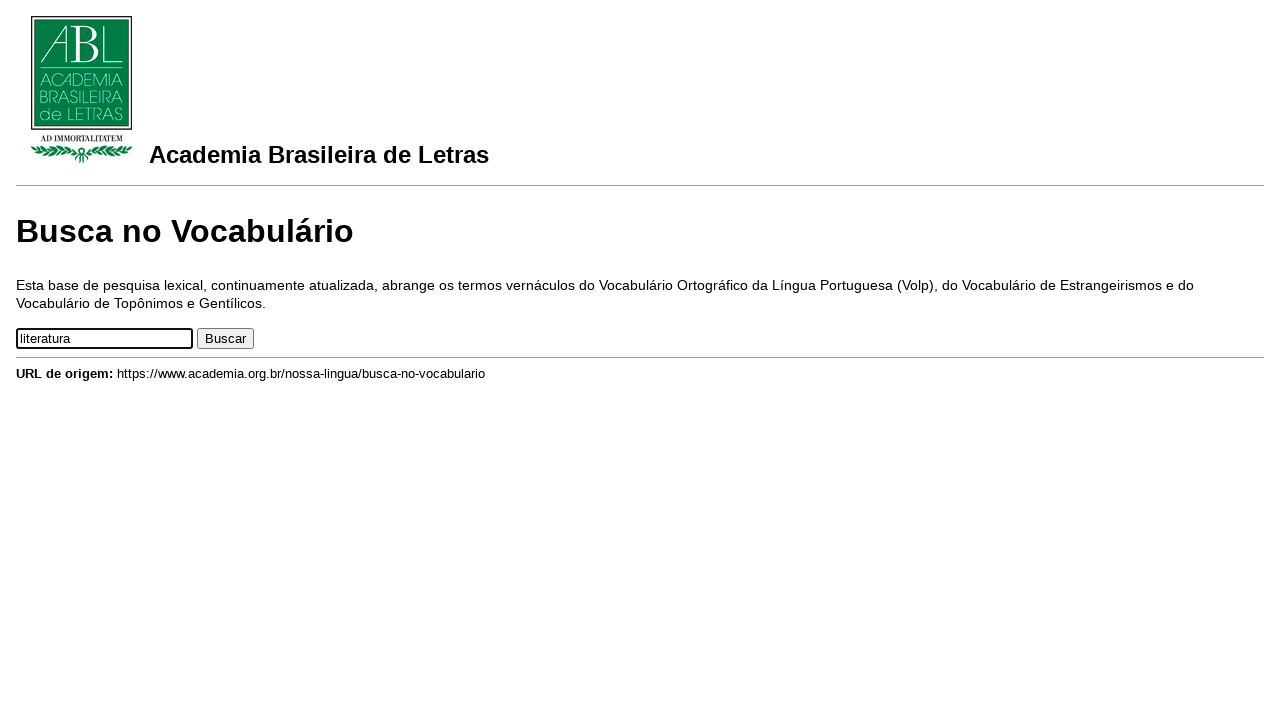

Clicked the search button to query the vocabulary at (226, 339) on button.btn.btn-primary
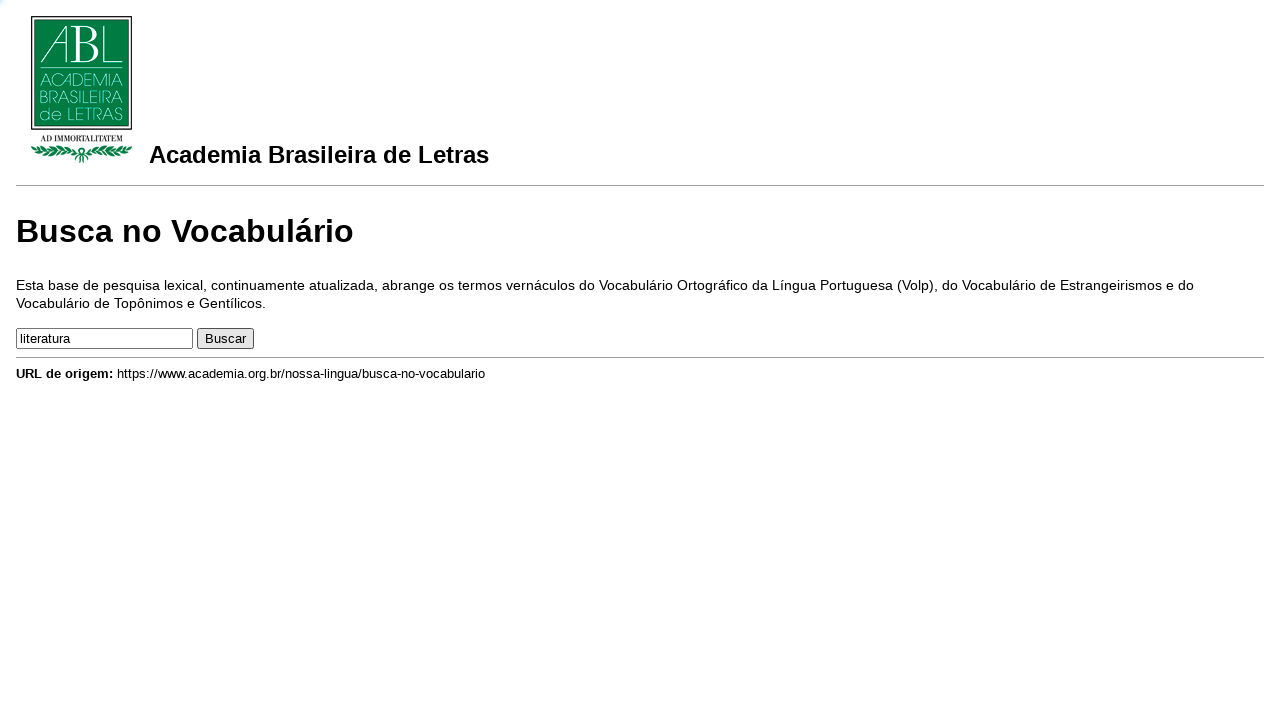

Search results loaded successfully
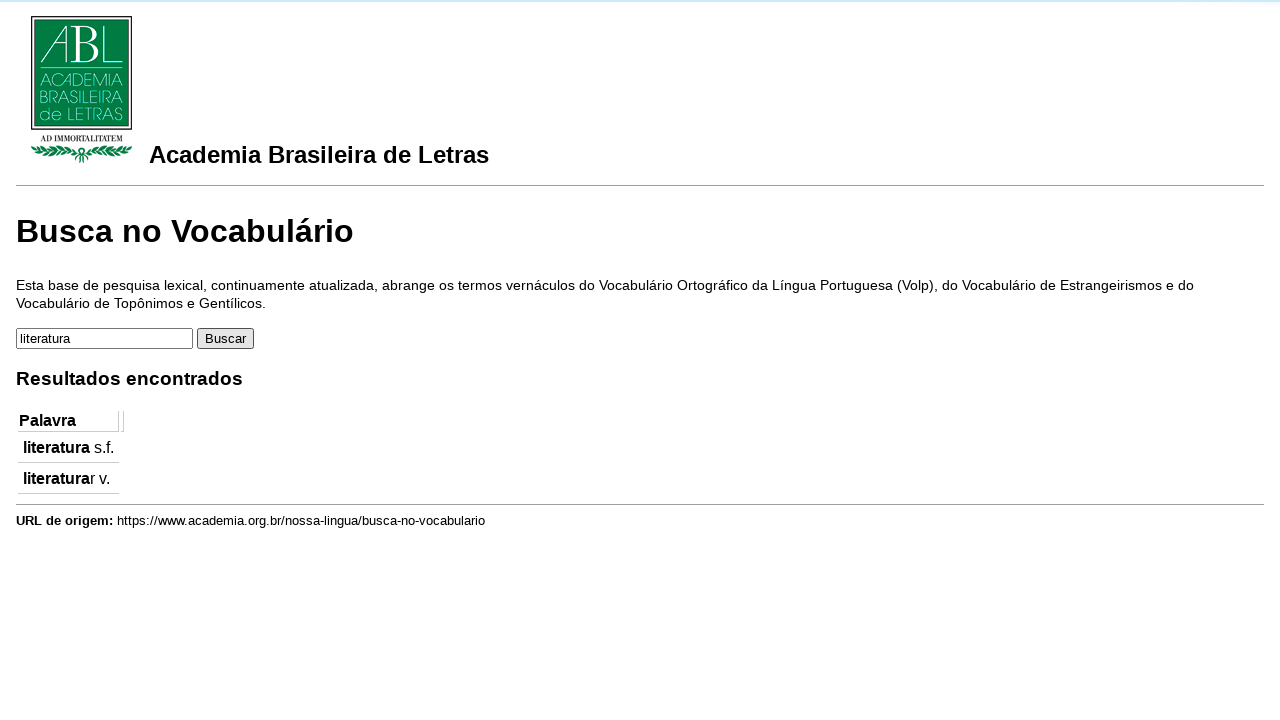

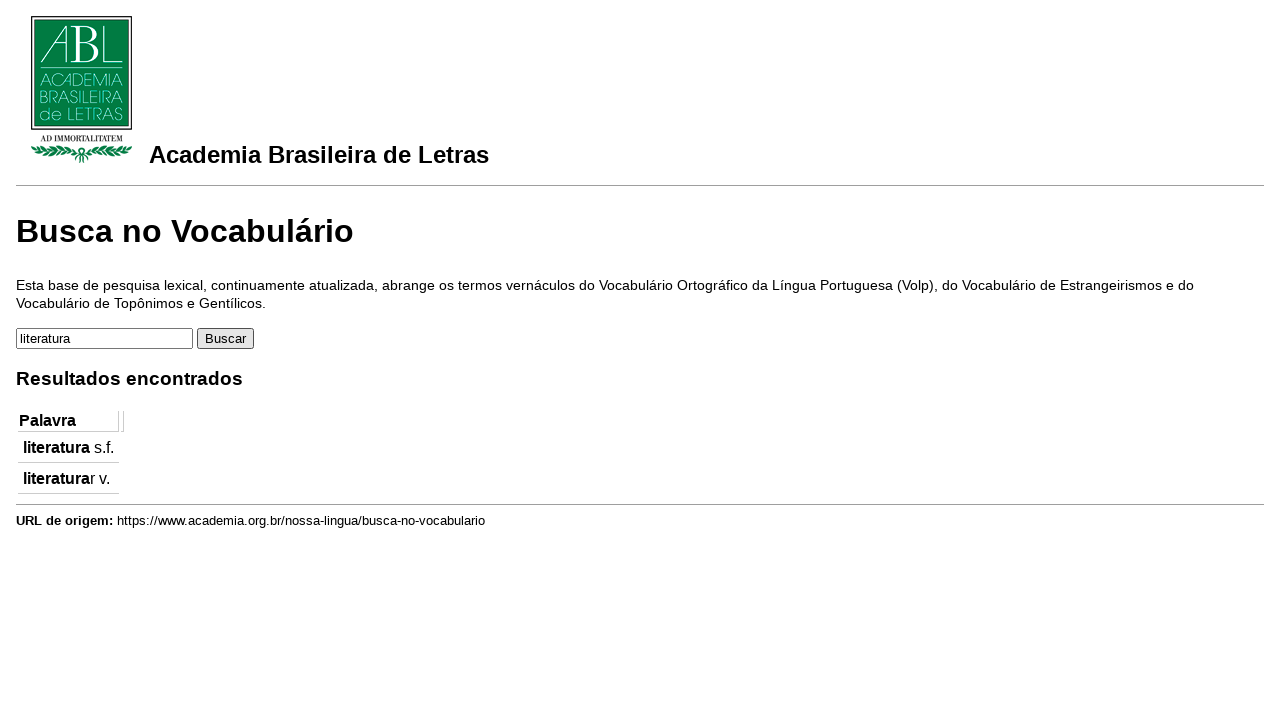